Tests scrollbars by scrolling to a hidden button and clicking it

Starting URL: http://www.uitestingplayground.com/scrollbars

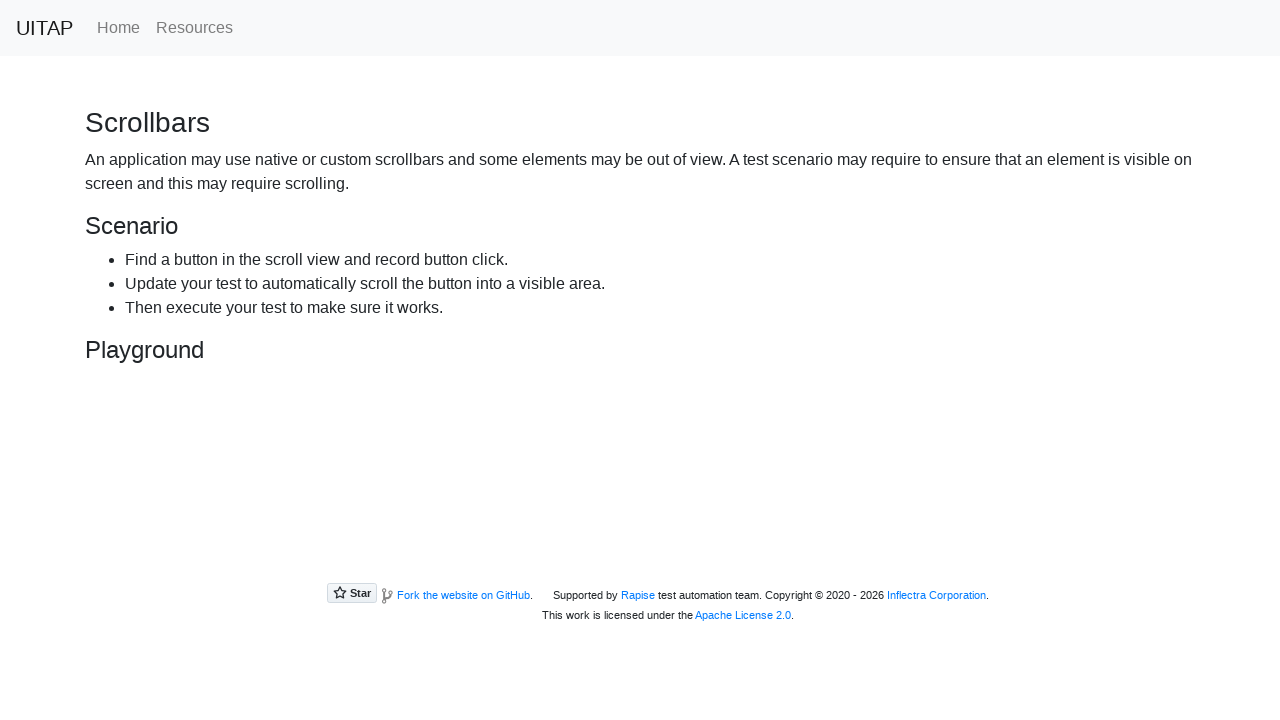

Located the hiding button element
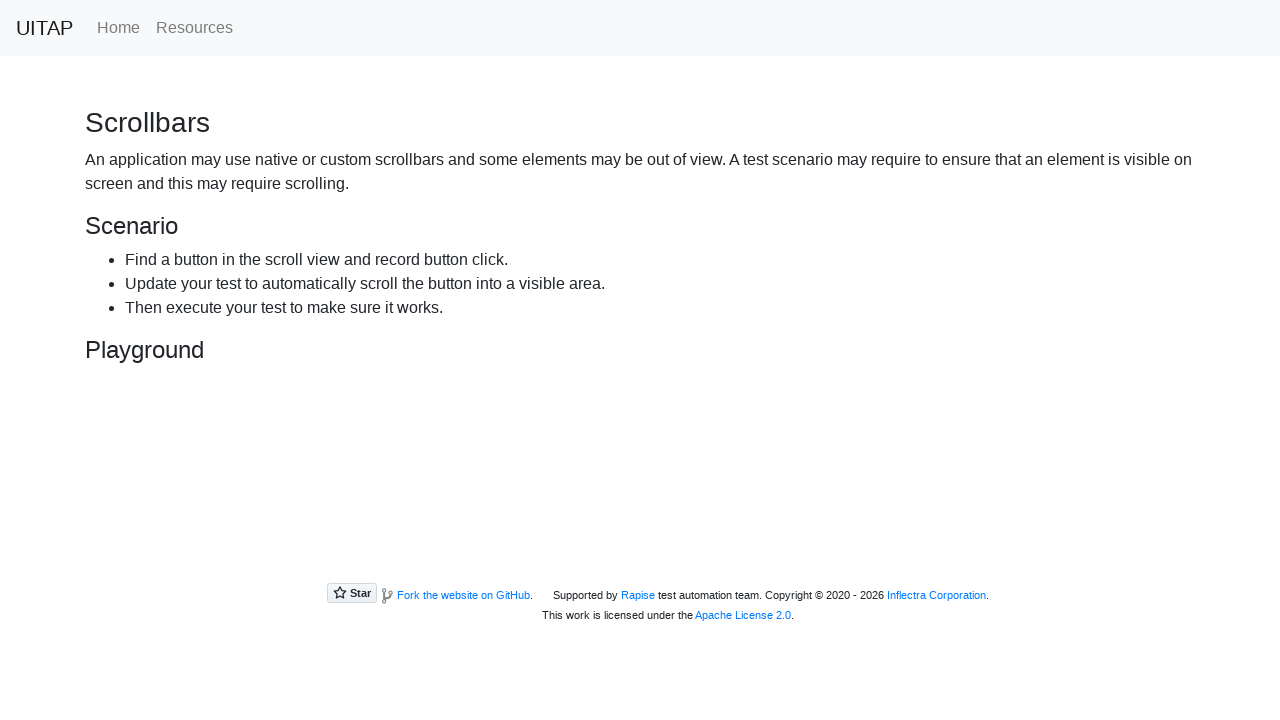

Scrolled button into view
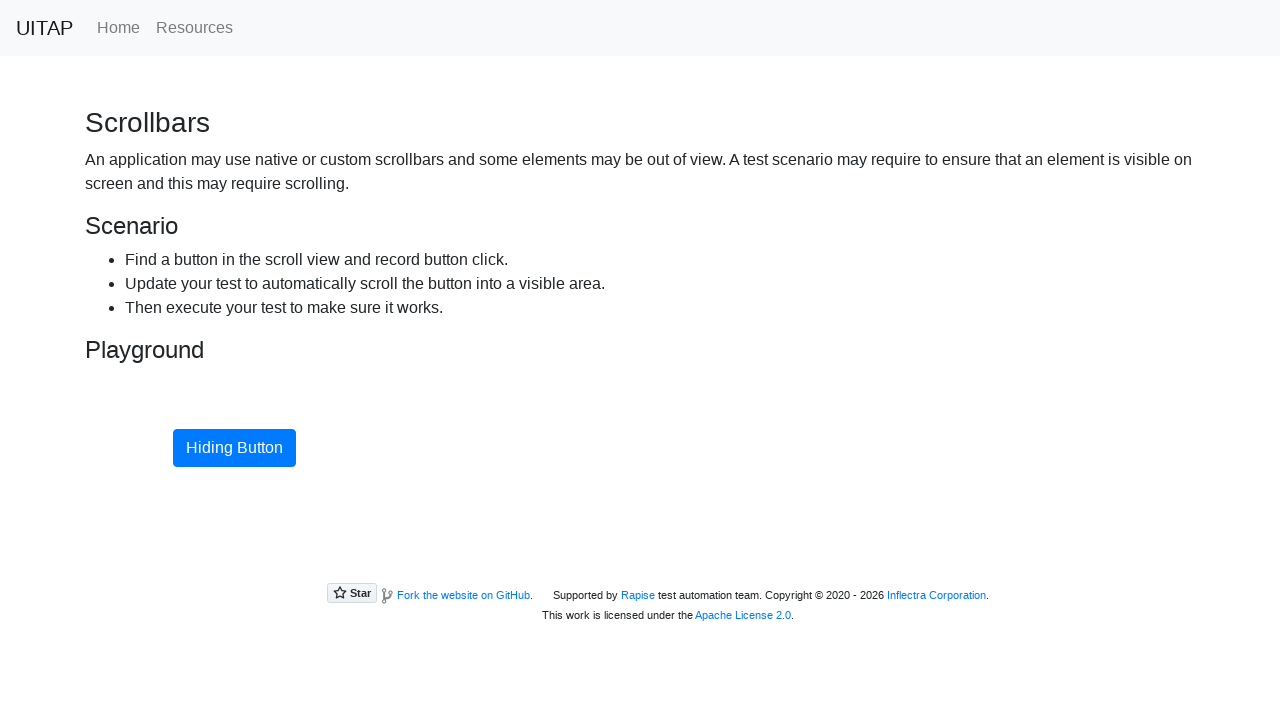

Clicked the hiding button at (234, 448) on #hidingButton
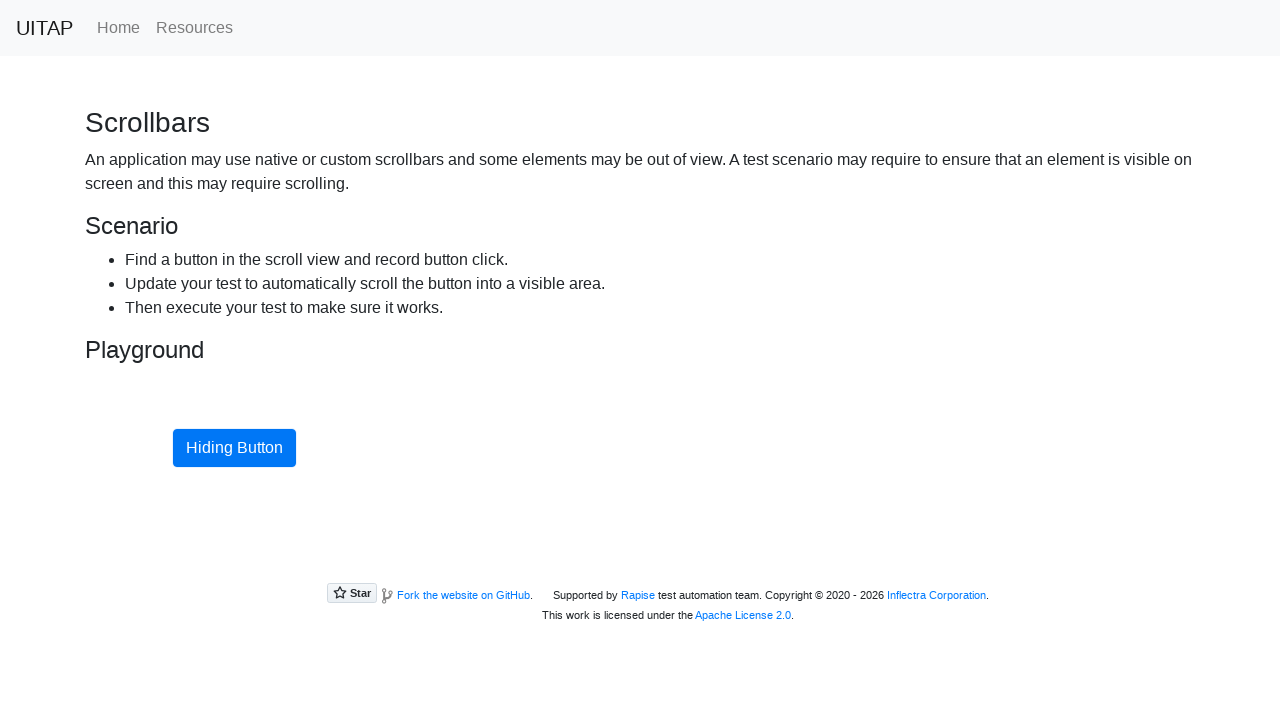

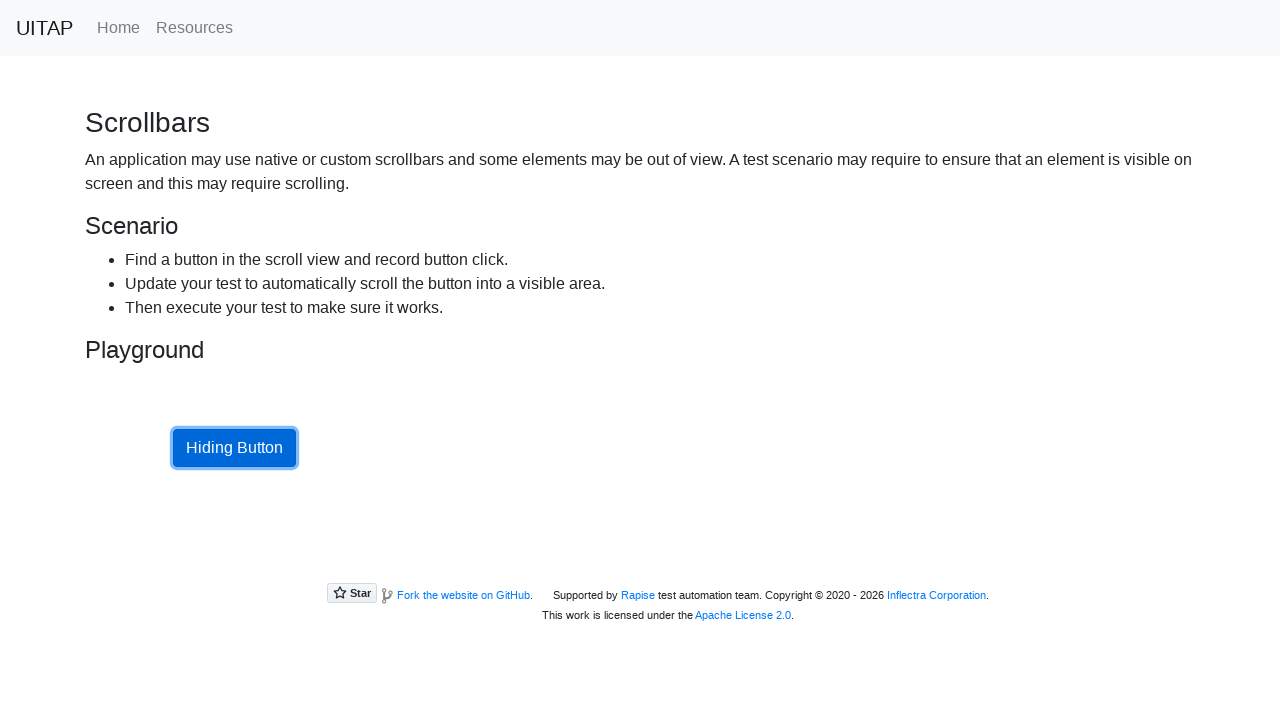